Tests dropdown selection by selecting different options from a dropdown list

Starting URL: http://the-internet.herokuapp.com/

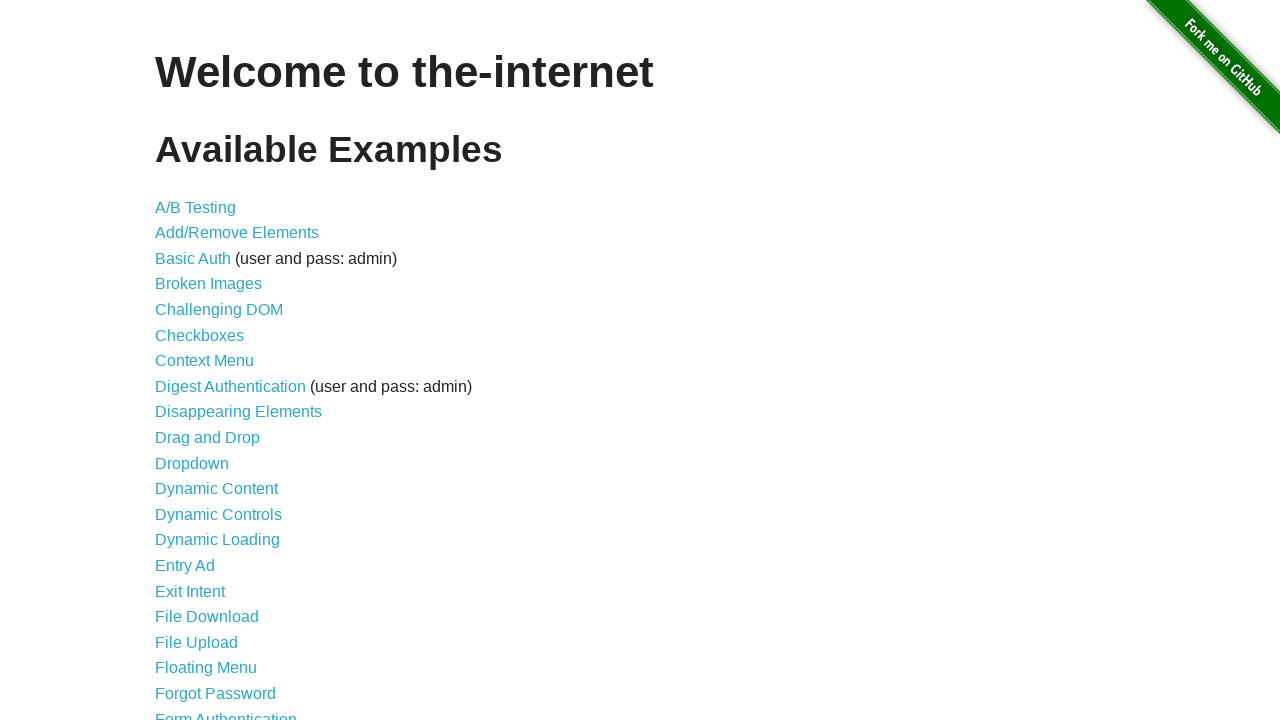

Clicked on Dropdown link at (192, 463) on a[href='/dropdown']
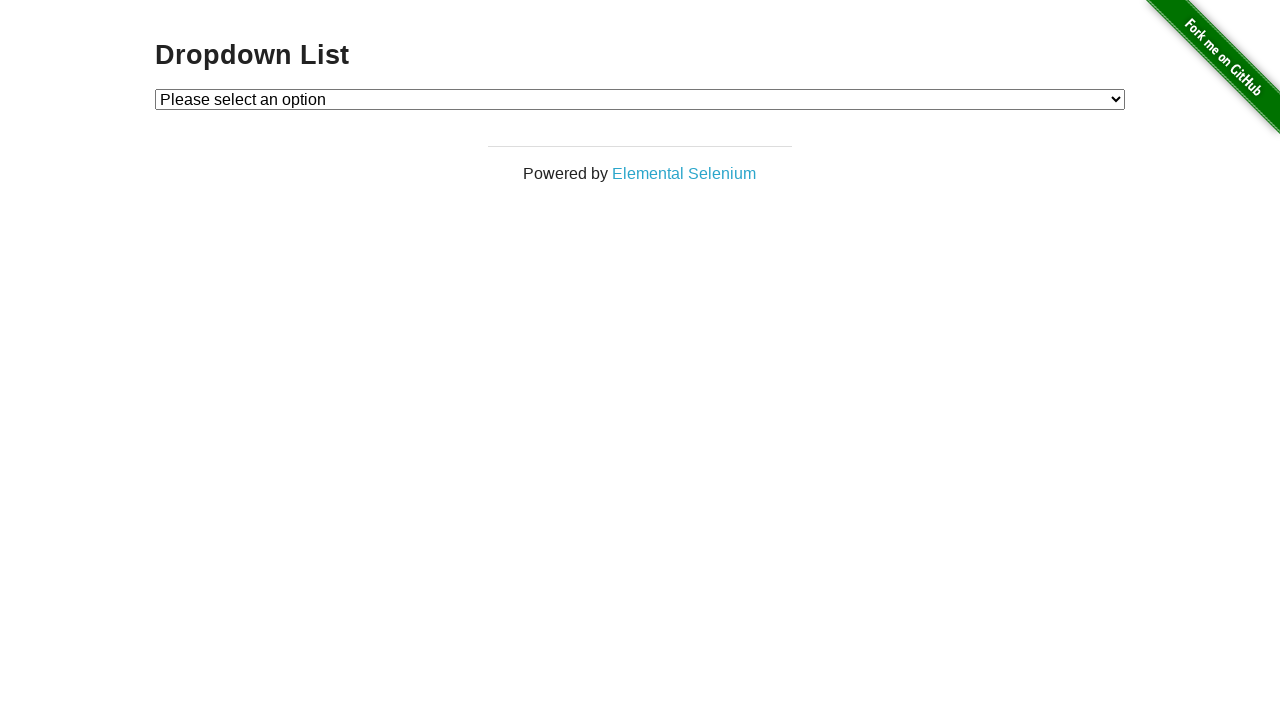

Dropdown element became visible
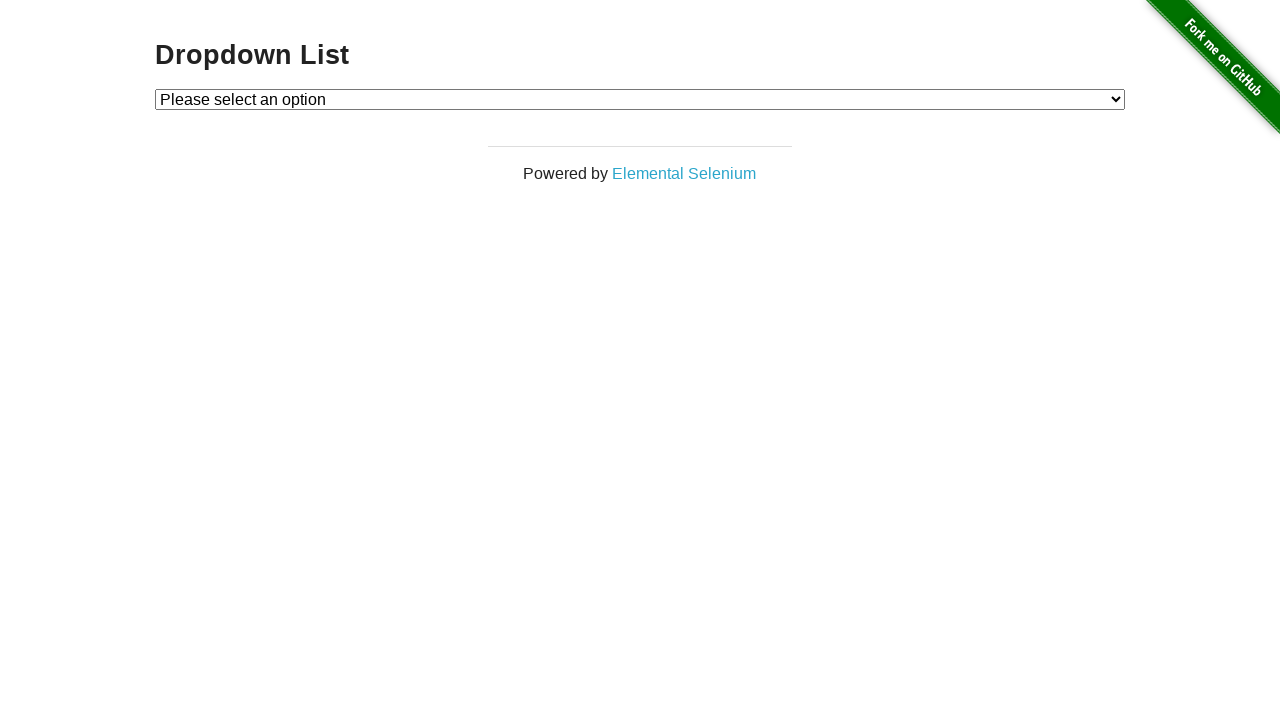

Selected option 1 from dropdown on #dropdown
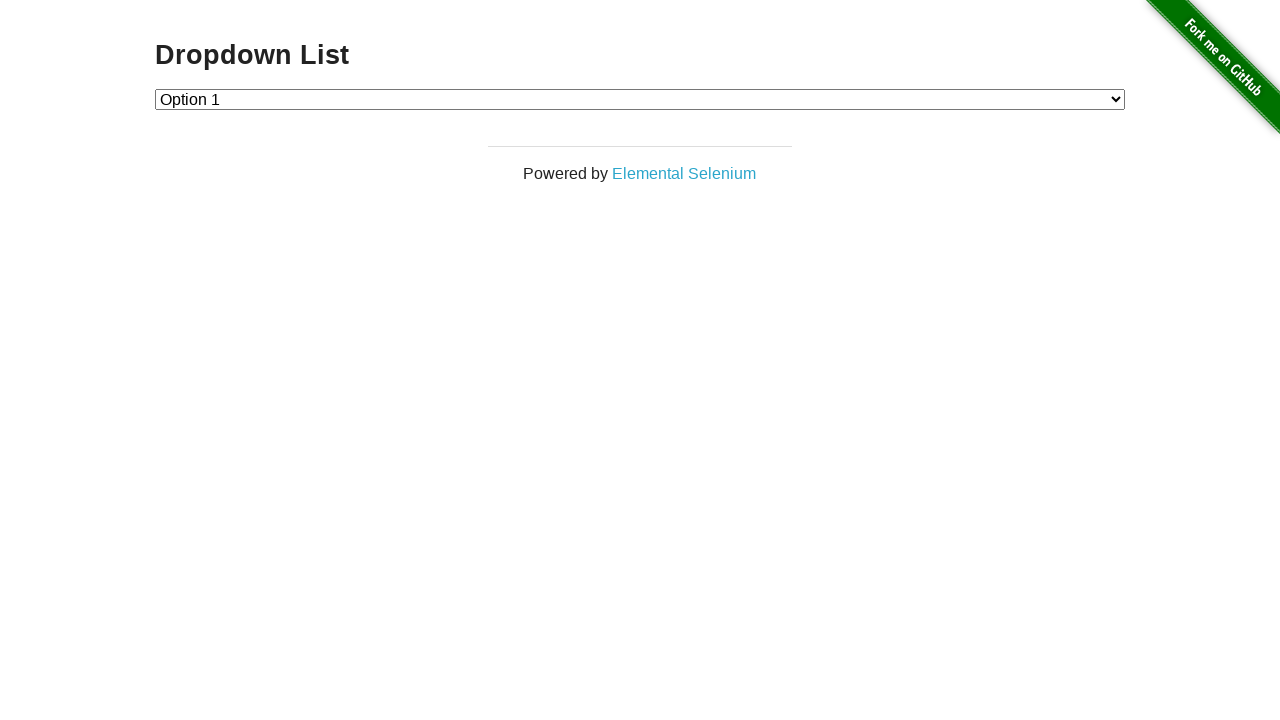

Selected option 2 from dropdown on #dropdown
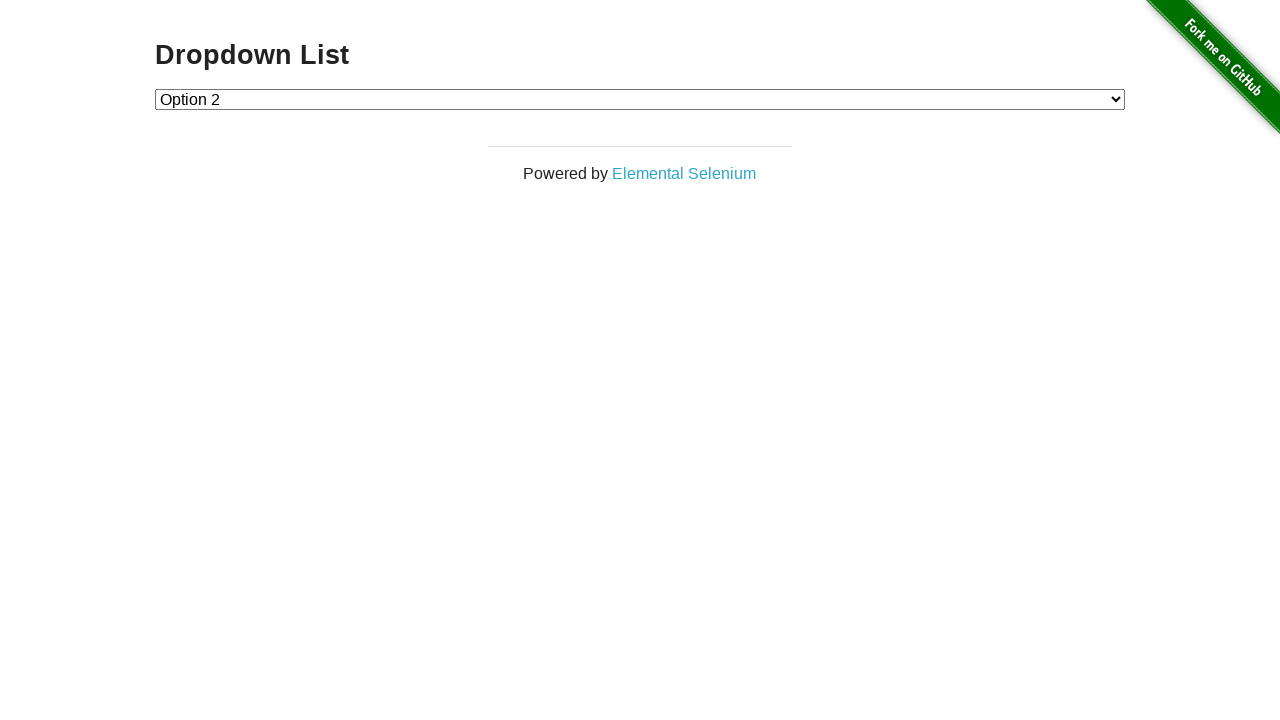

Navigated back to previous page
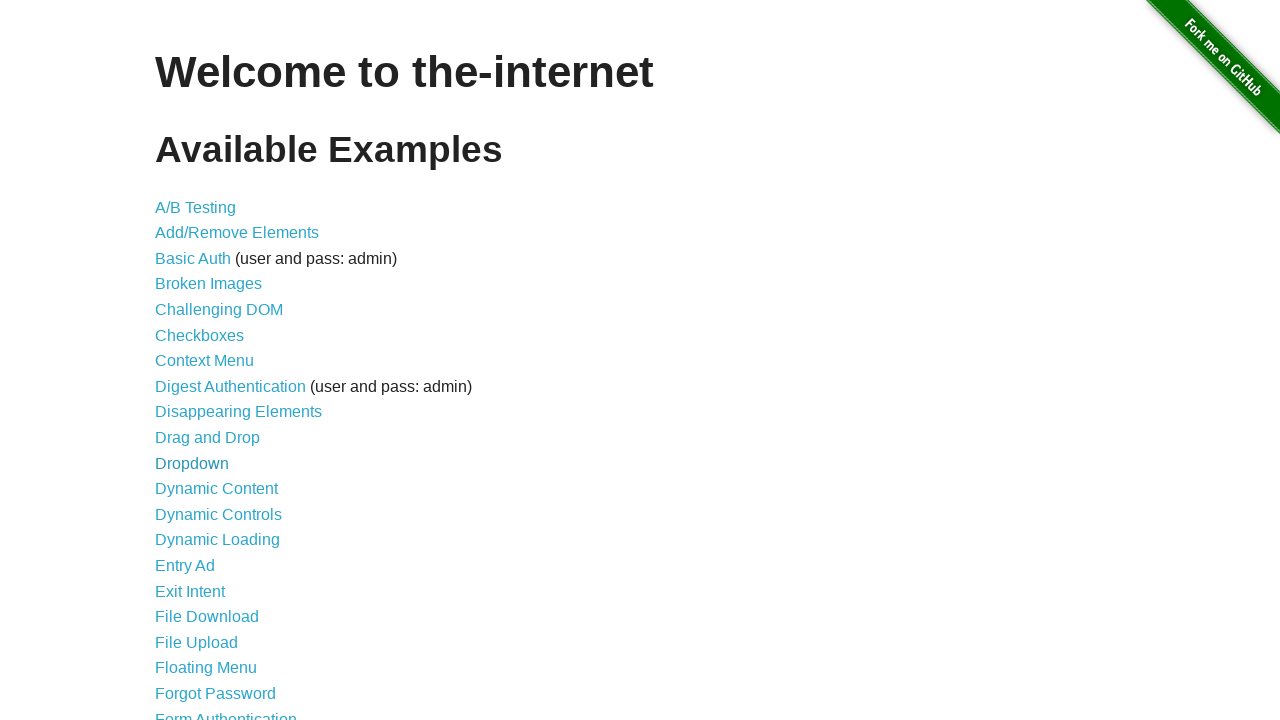

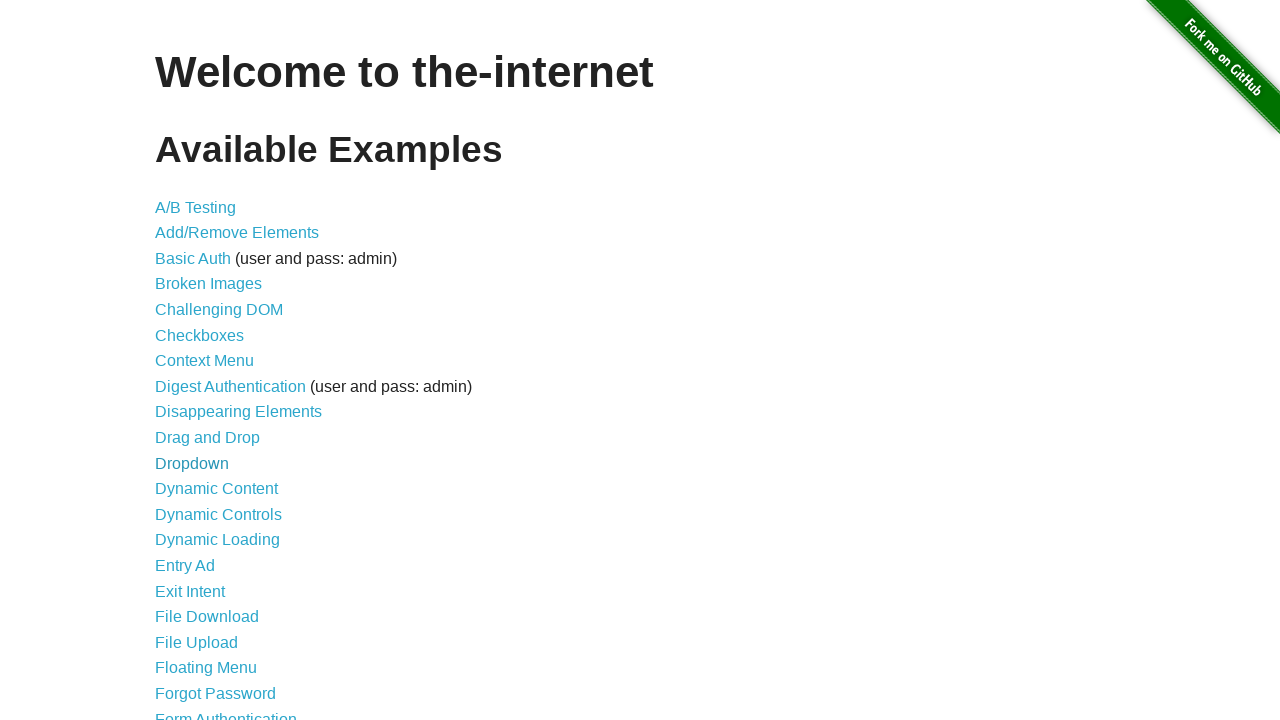